Tests keyboard actions by filling a text box, selecting all text with Ctrl+A, copying with Ctrl+C, tabbing to the next field, and pasting with Ctrl+V

Starting URL: https://gotranscript.com/text-compare

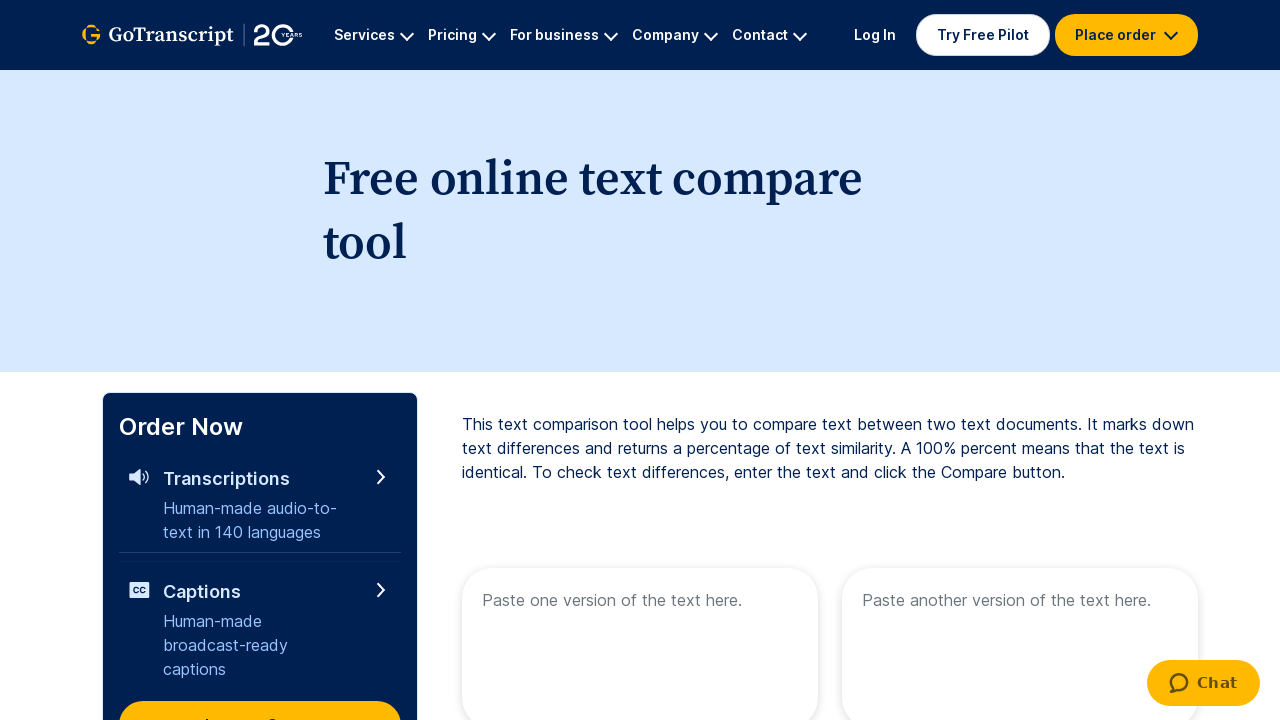

Filled first text box with 'Welcome to automation' on [name=text1]
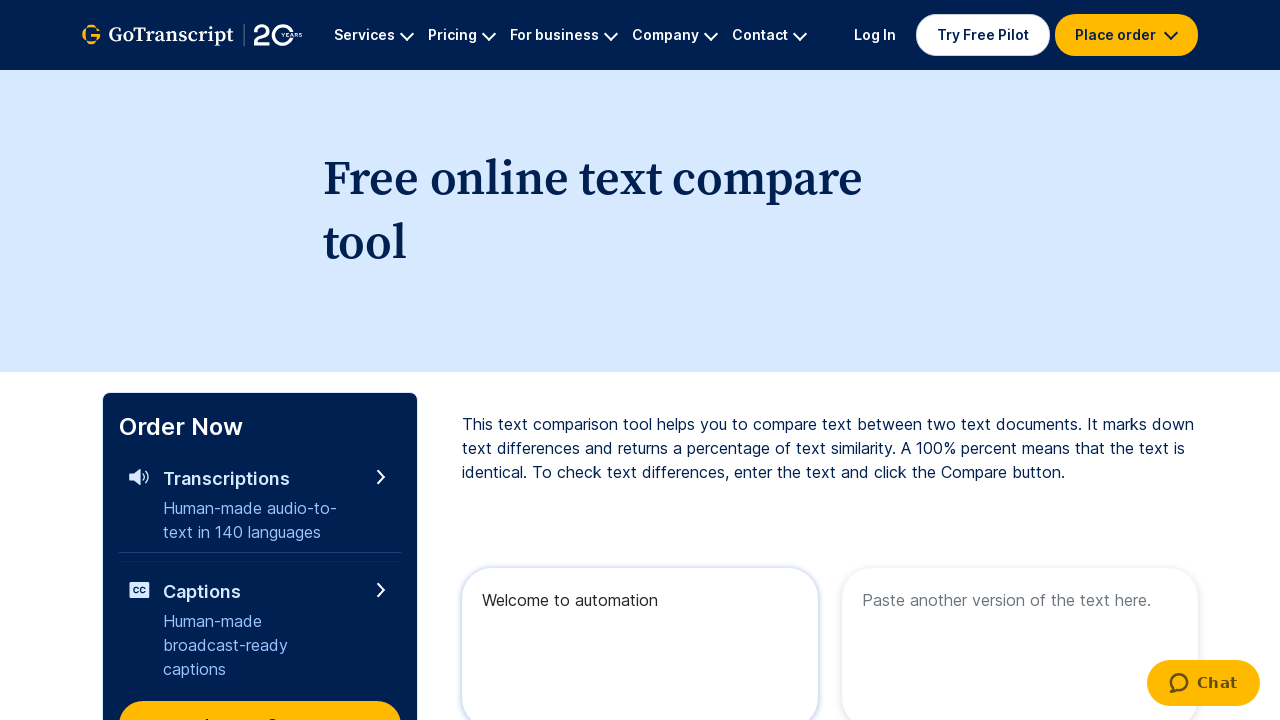

Selected all text in first text box with Ctrl+A
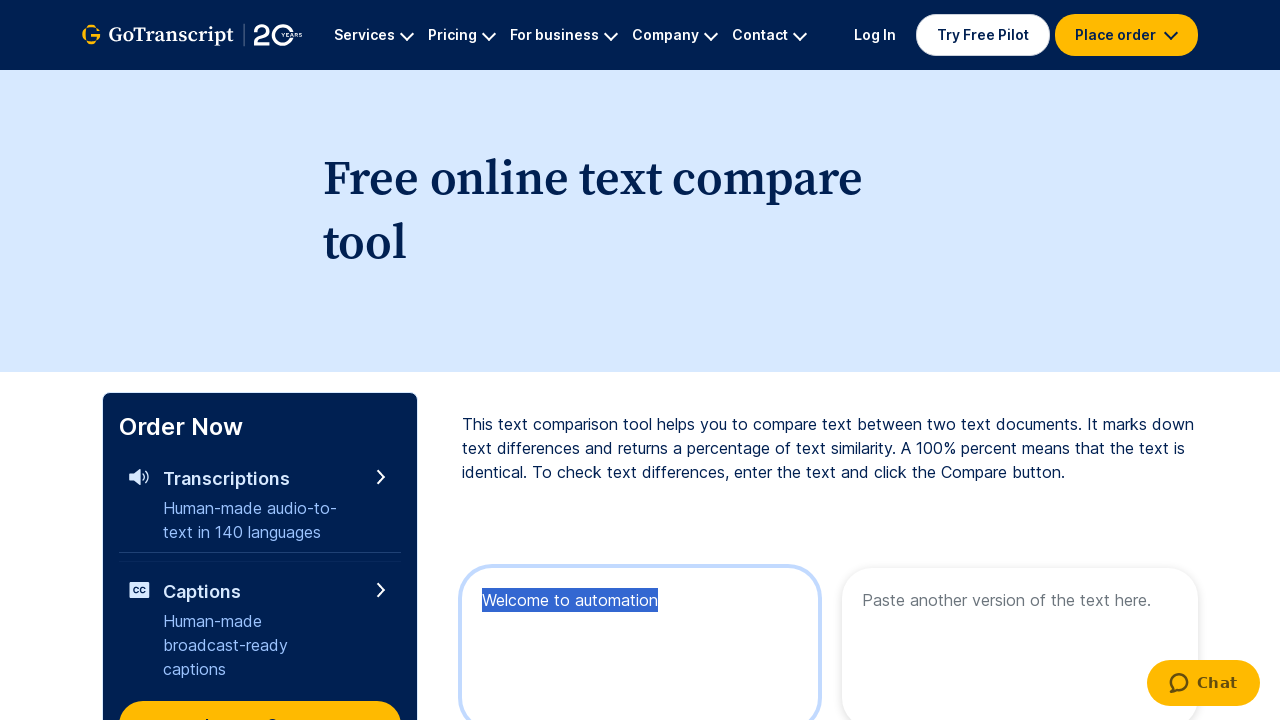

Copied selected text with Ctrl+C
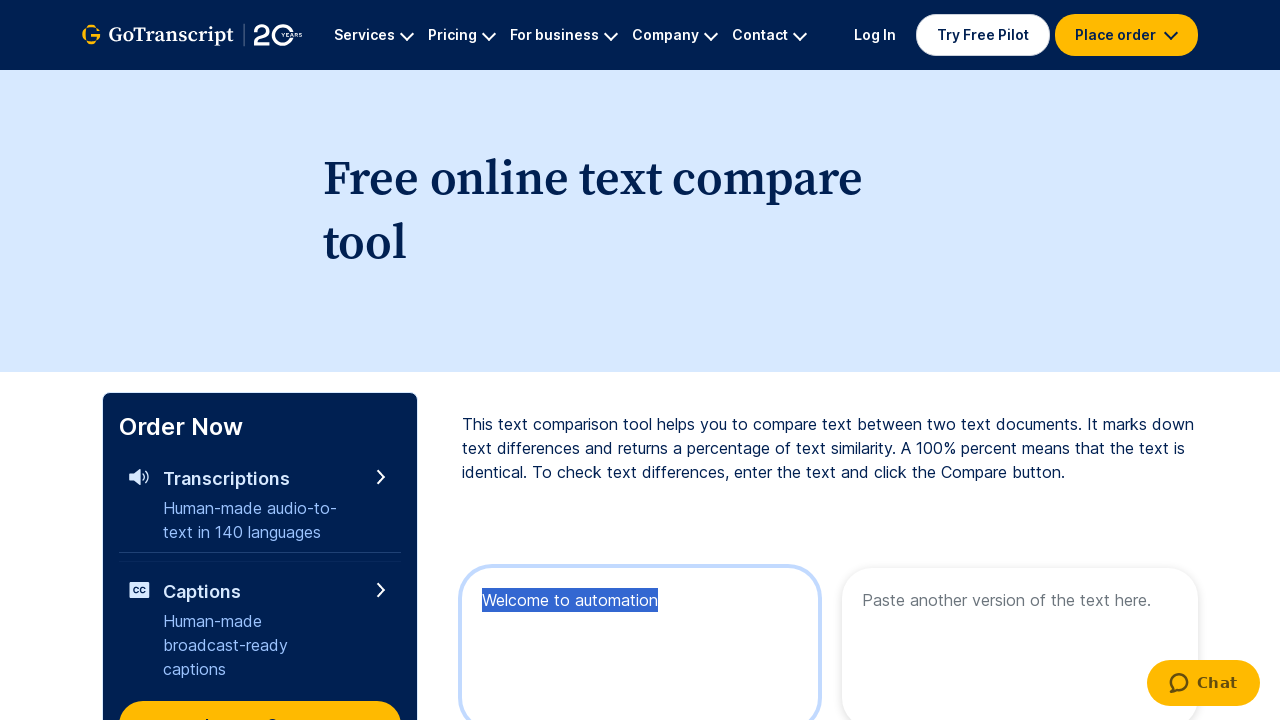

Pressed Tab key down to move to next field
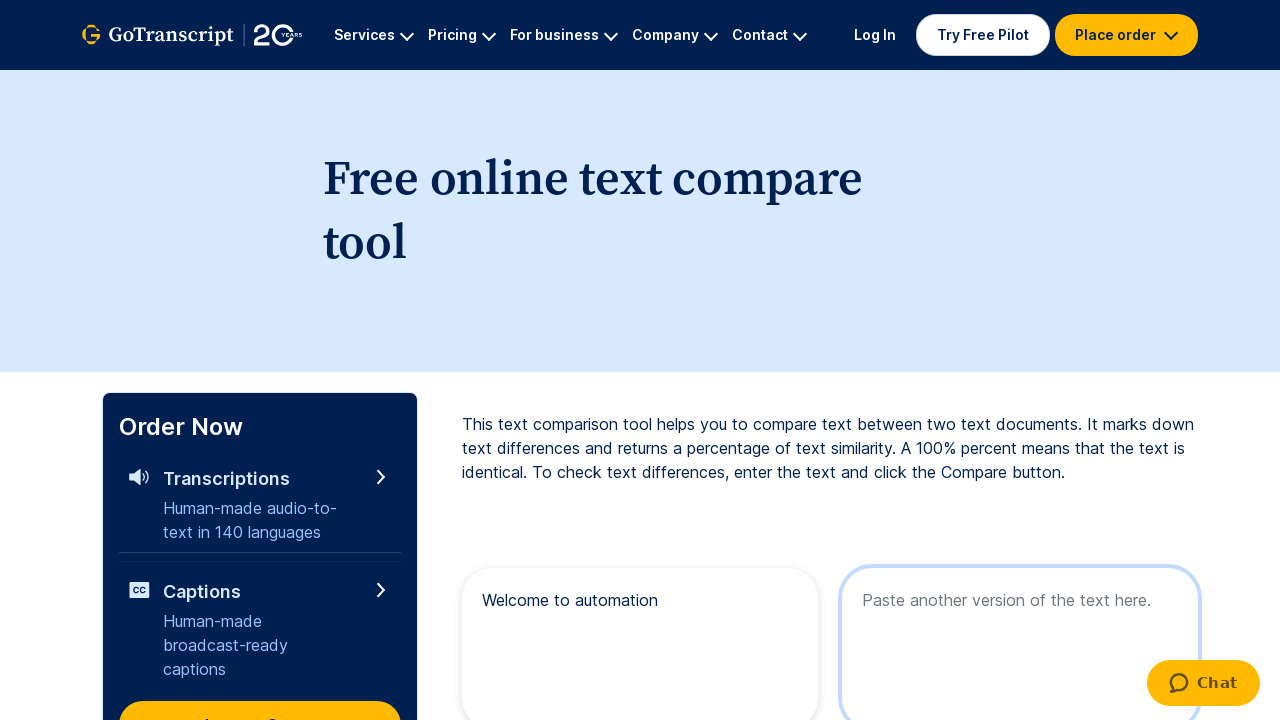

Released Tab key
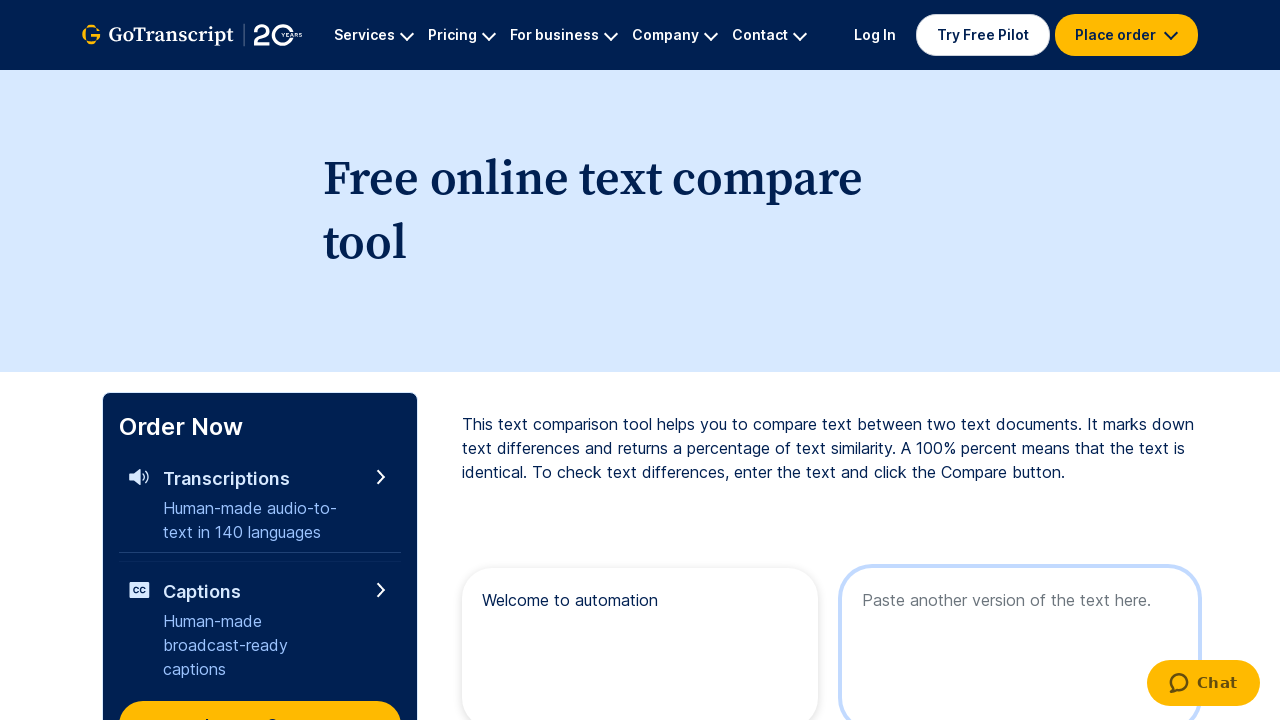

Pasted copied text with Ctrl+V into second field
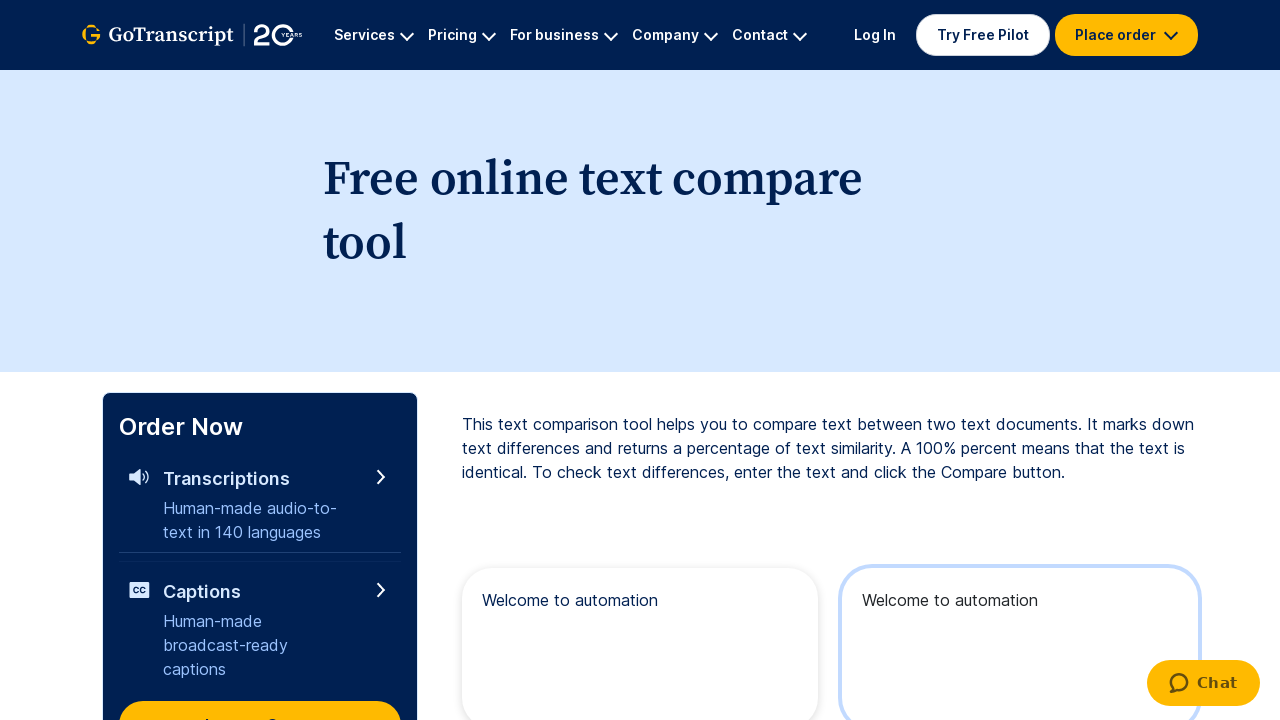

Waited 2 seconds for paste action to complete
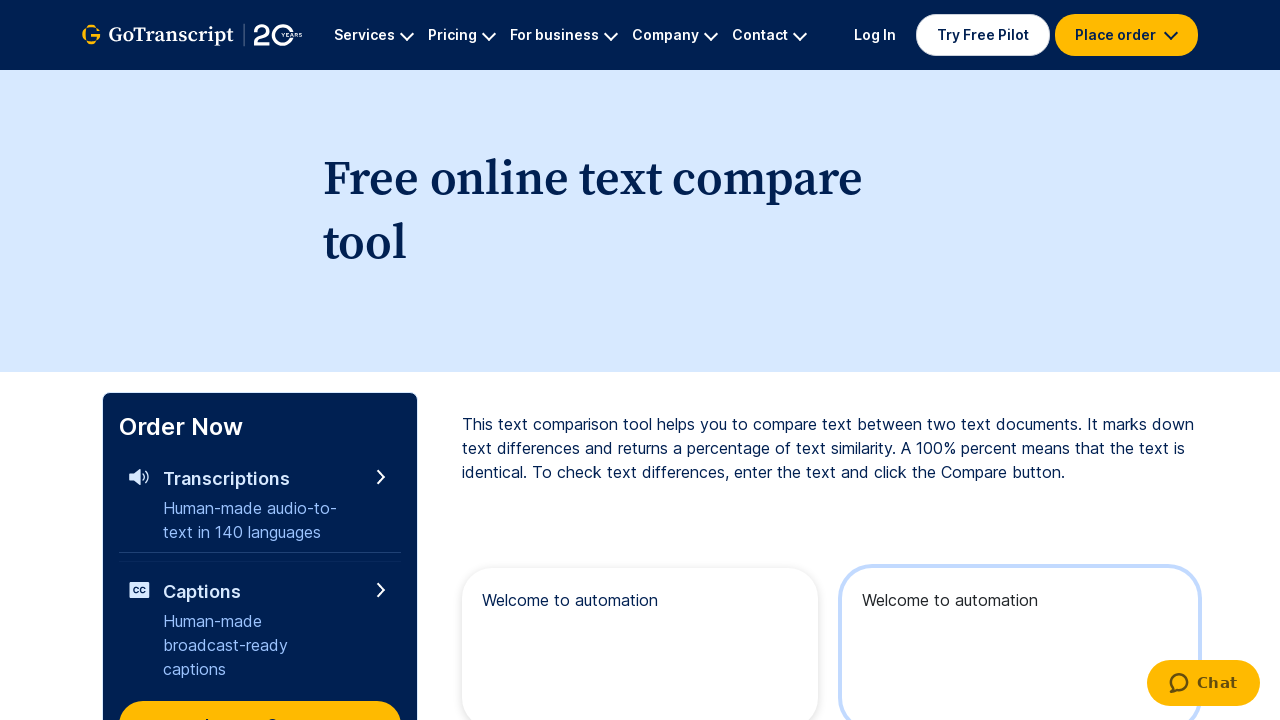

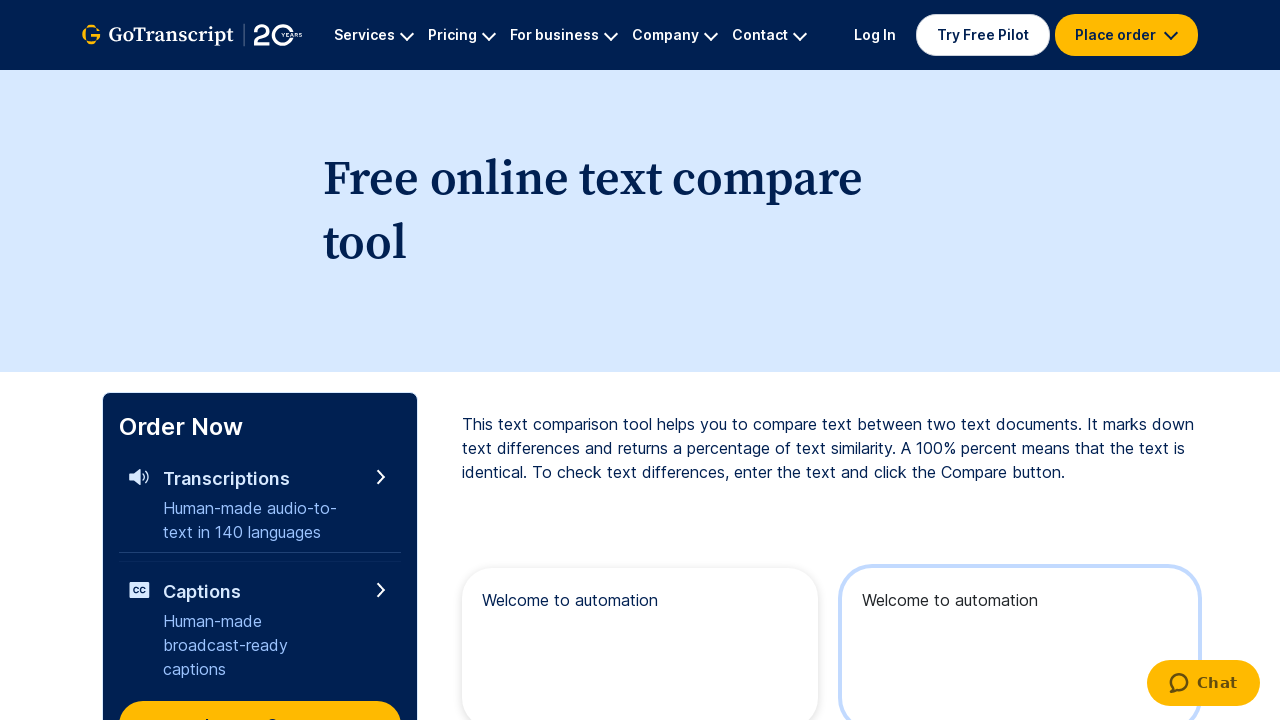